Tests a prompt dialog by clicking a button, entering a name in the prompt, accepting it, and verifying the entered name appears in the result.

Starting URL: https://demoqa.com/alerts

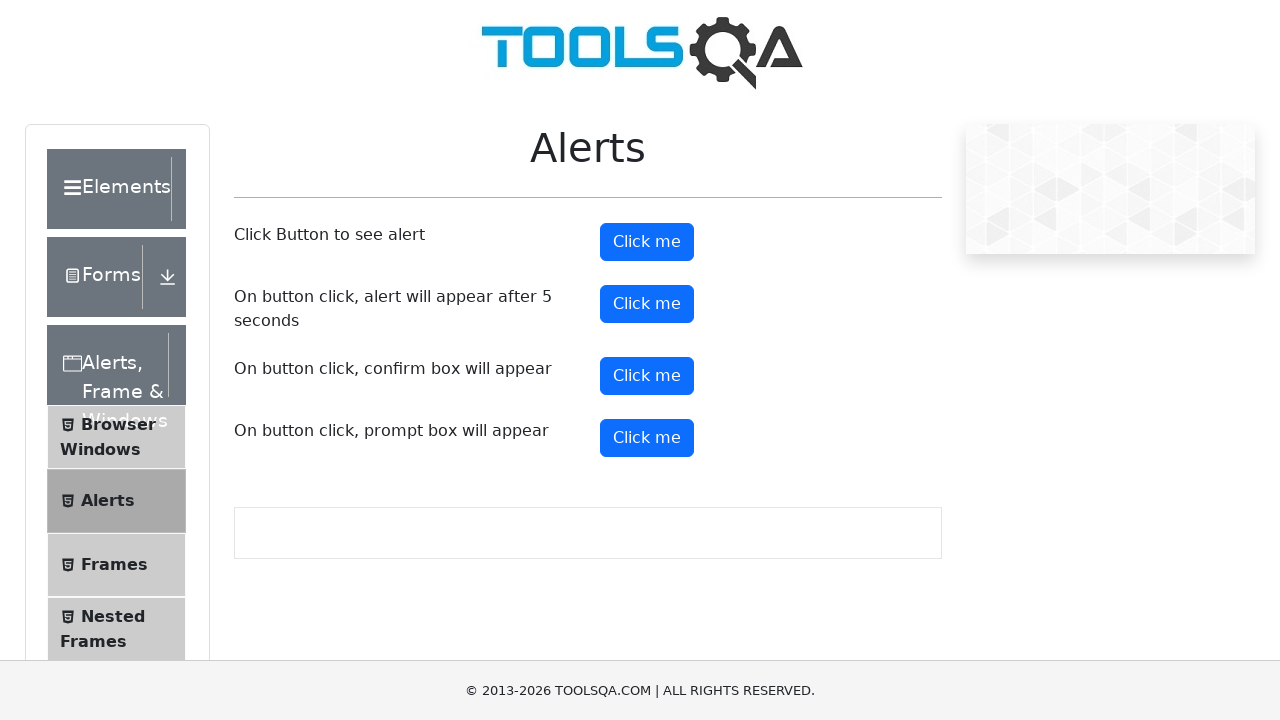

Set up dialog handler to accept prompt with name 'Erol'
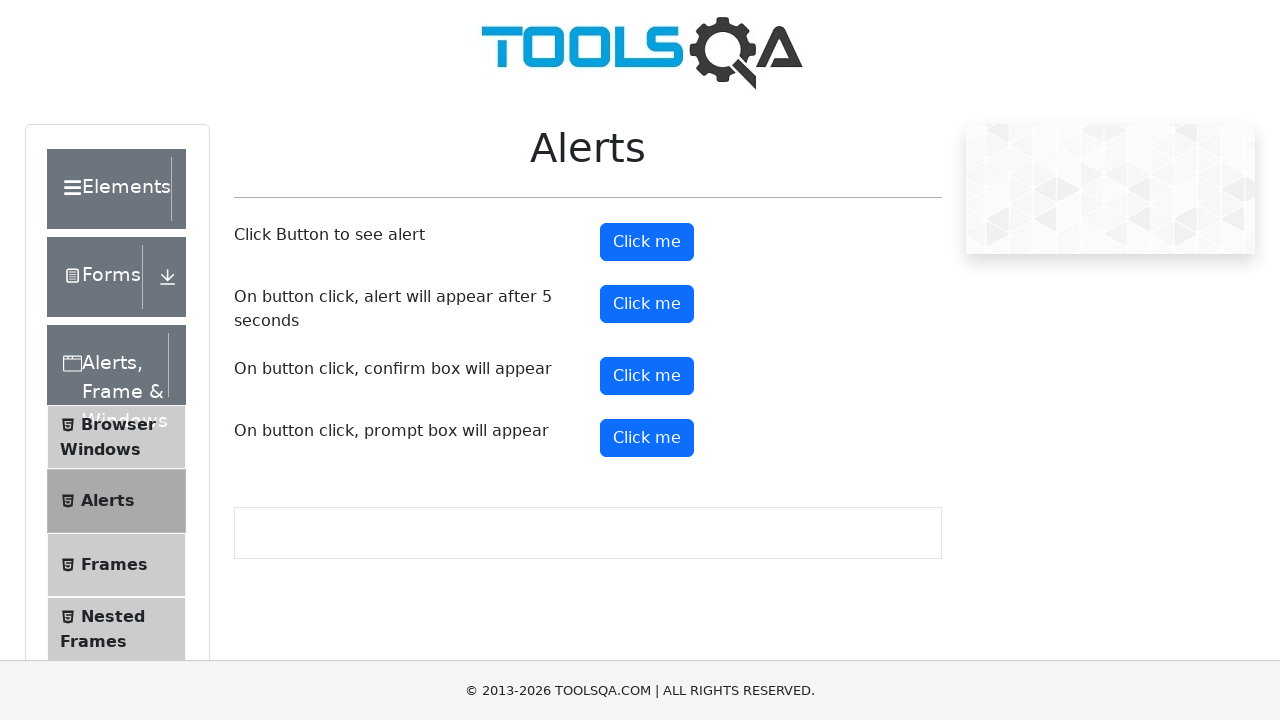

Clicked the fifth button to trigger prompt dialog at (647, 438) on (//button)[5]
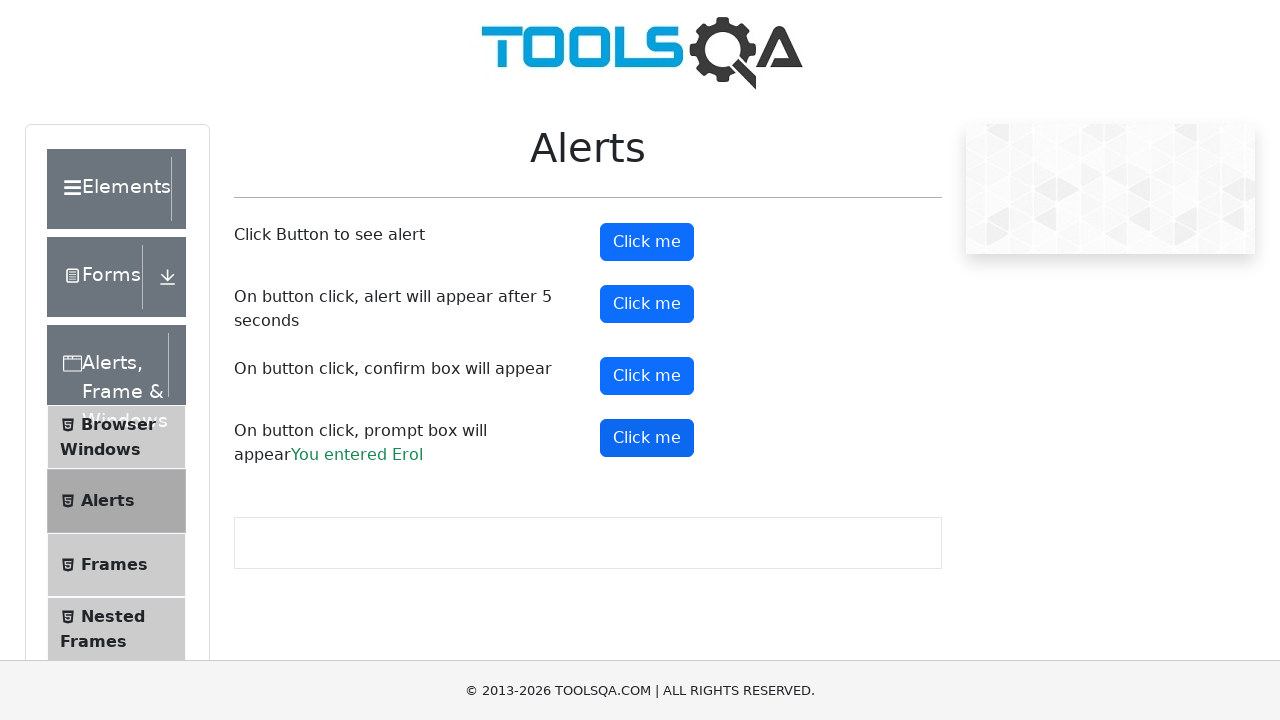

Waited for prompt result element to load
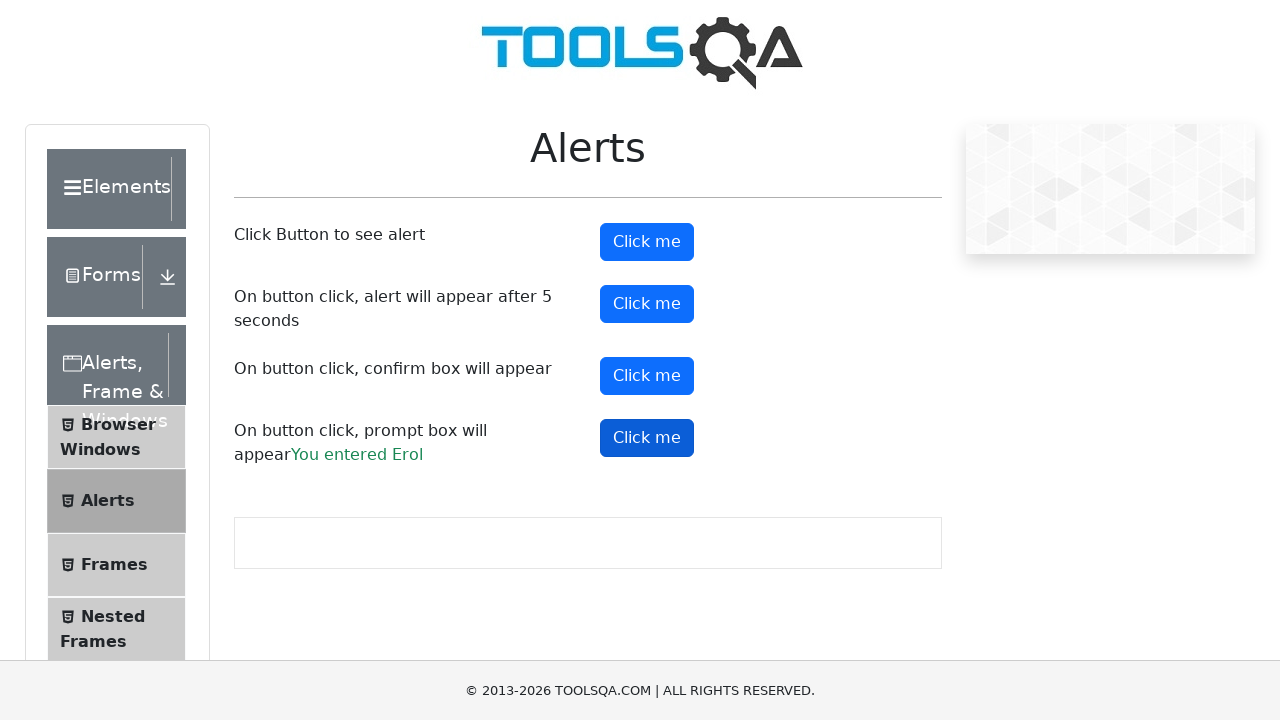

Retrieved text content from prompt result element
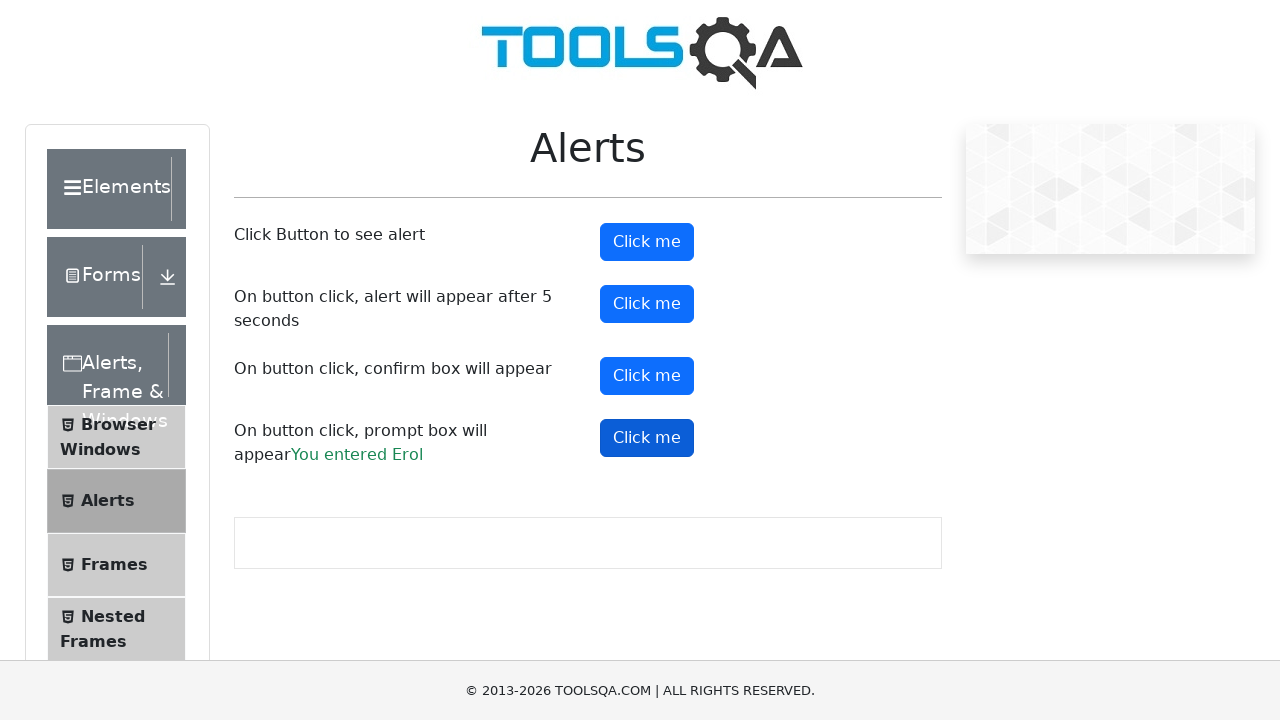

Verified that 'Erol' appears in the prompt result
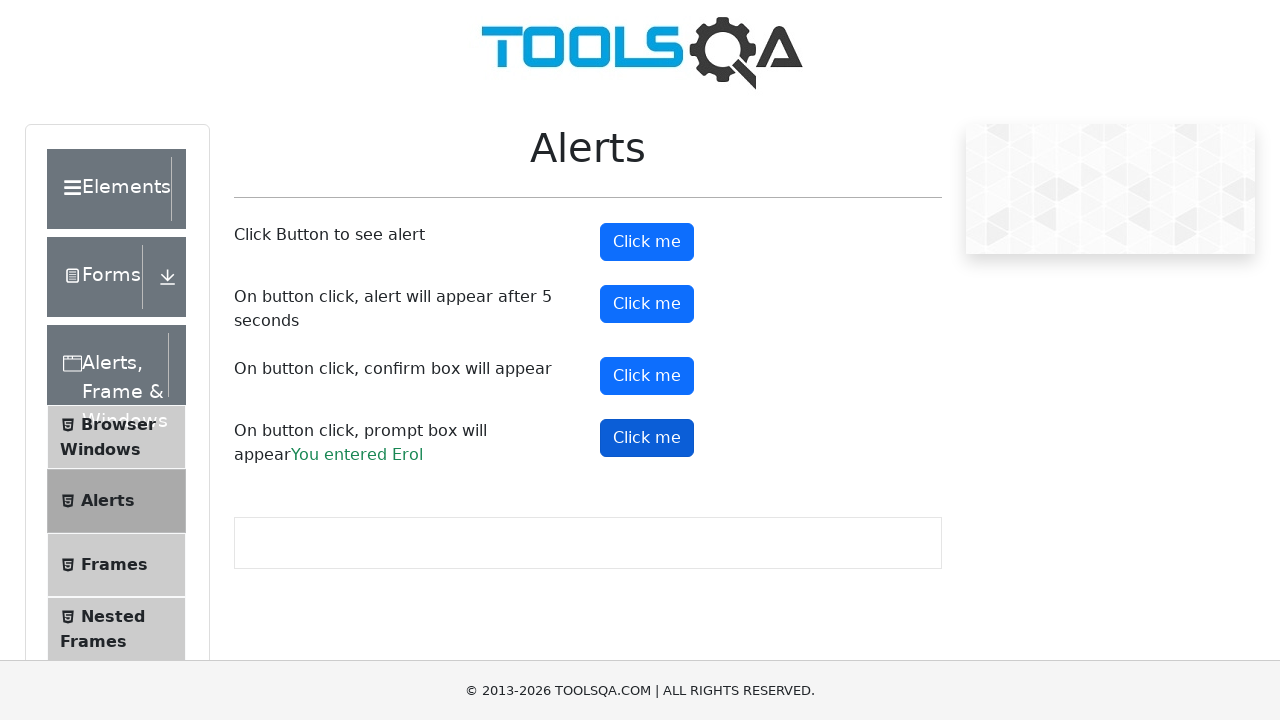

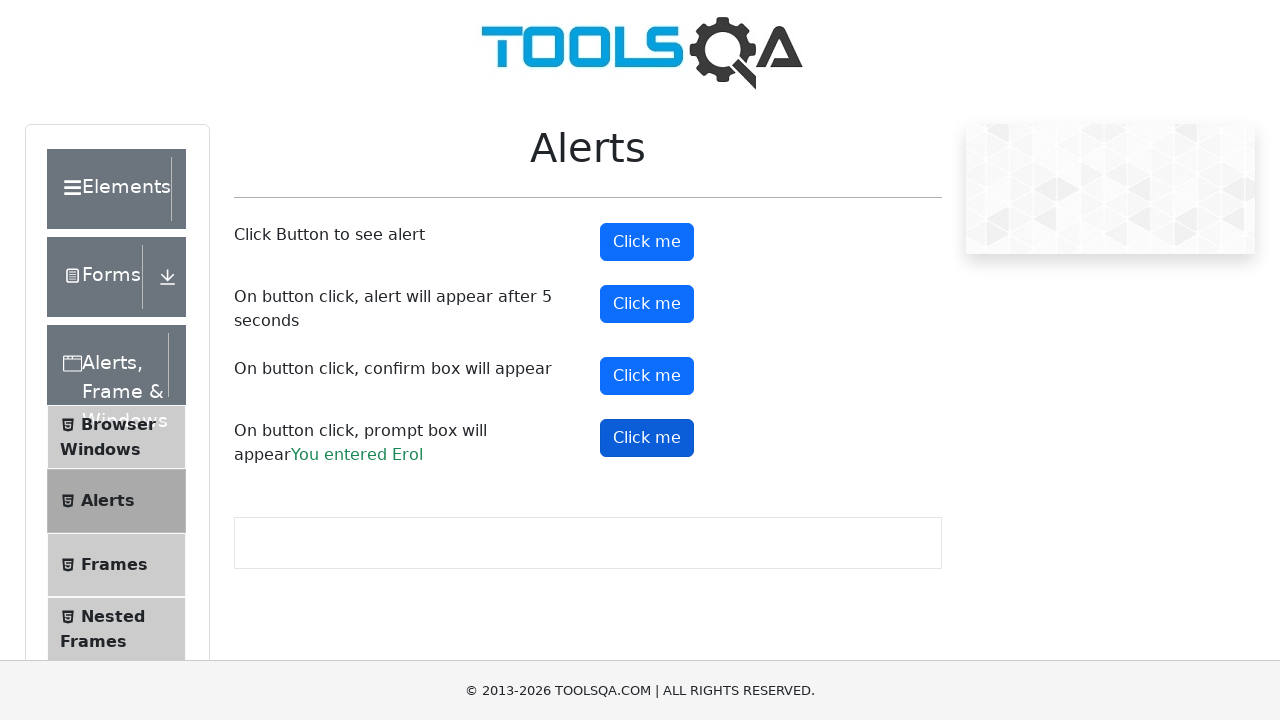